Tests the friends and family checkbox functionality by clicking it

Starting URL: https://www.rahulshettyacademy.com/dropdownsPractise/

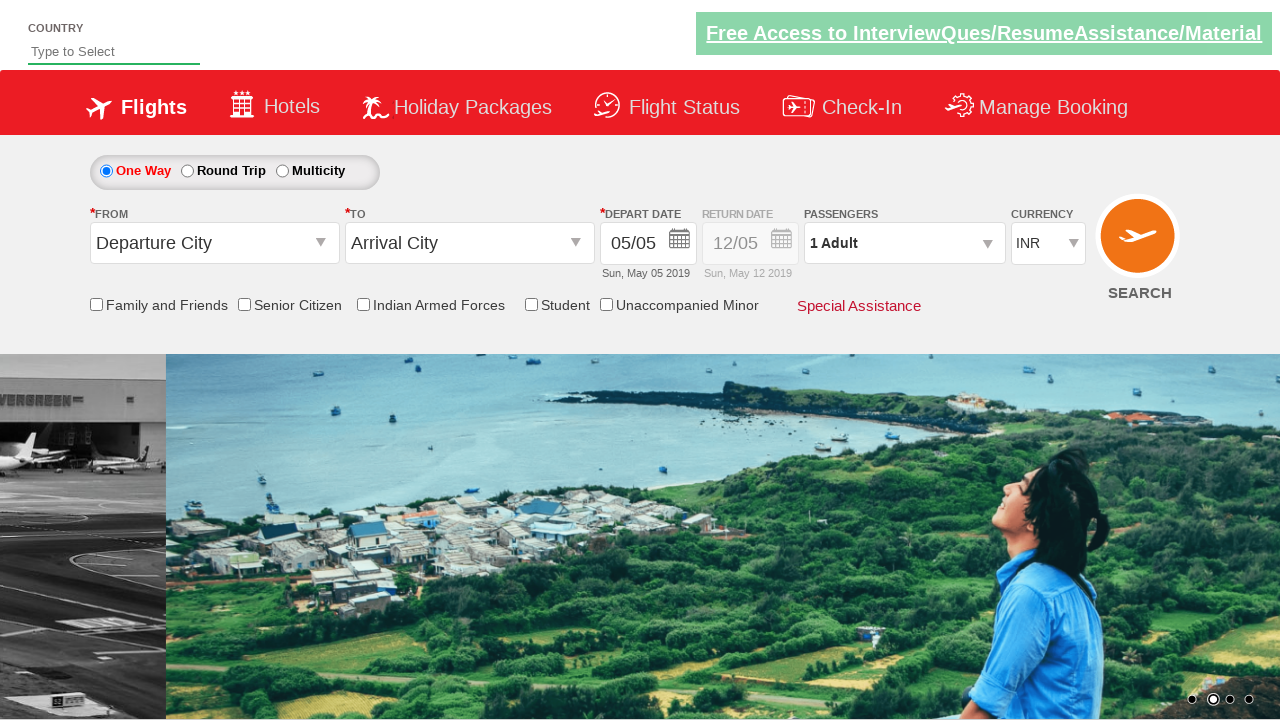

Navigated to Rahul Shetty Academy dropdowns practice page
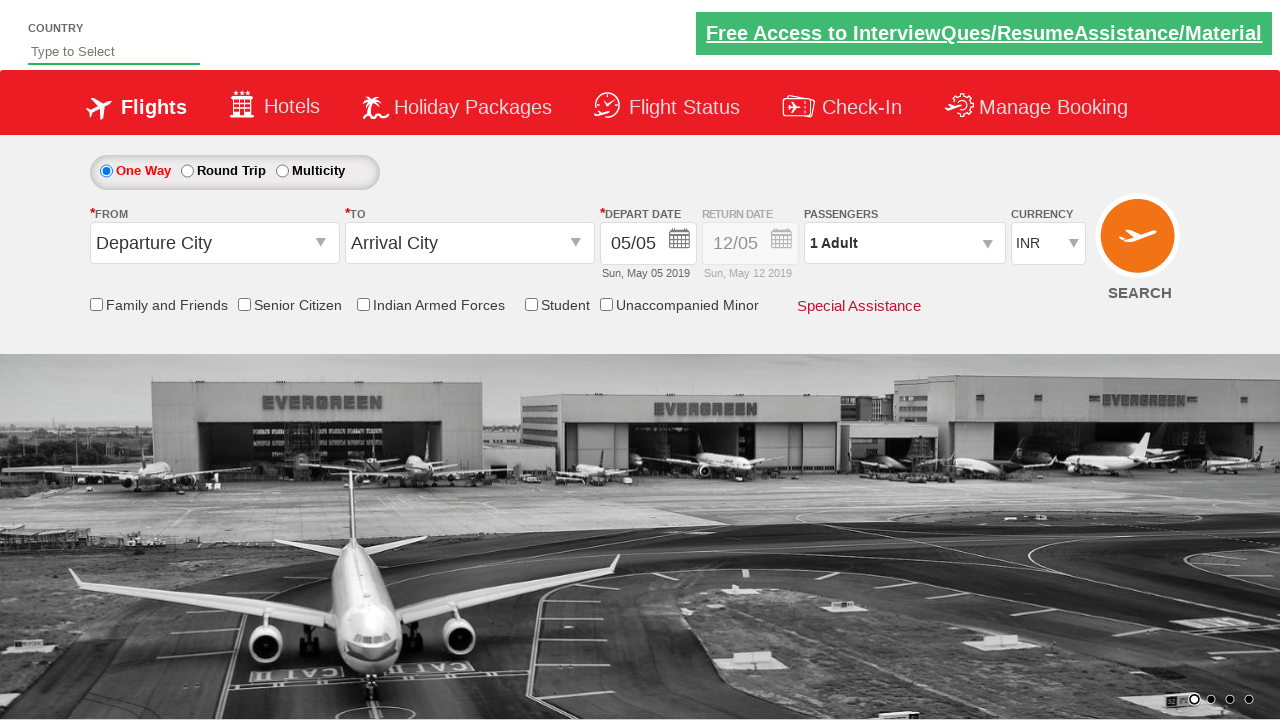

Clicked the friends and family checkbox at (96, 304) on #ctl00_mainContent_chk_friendsandfamily
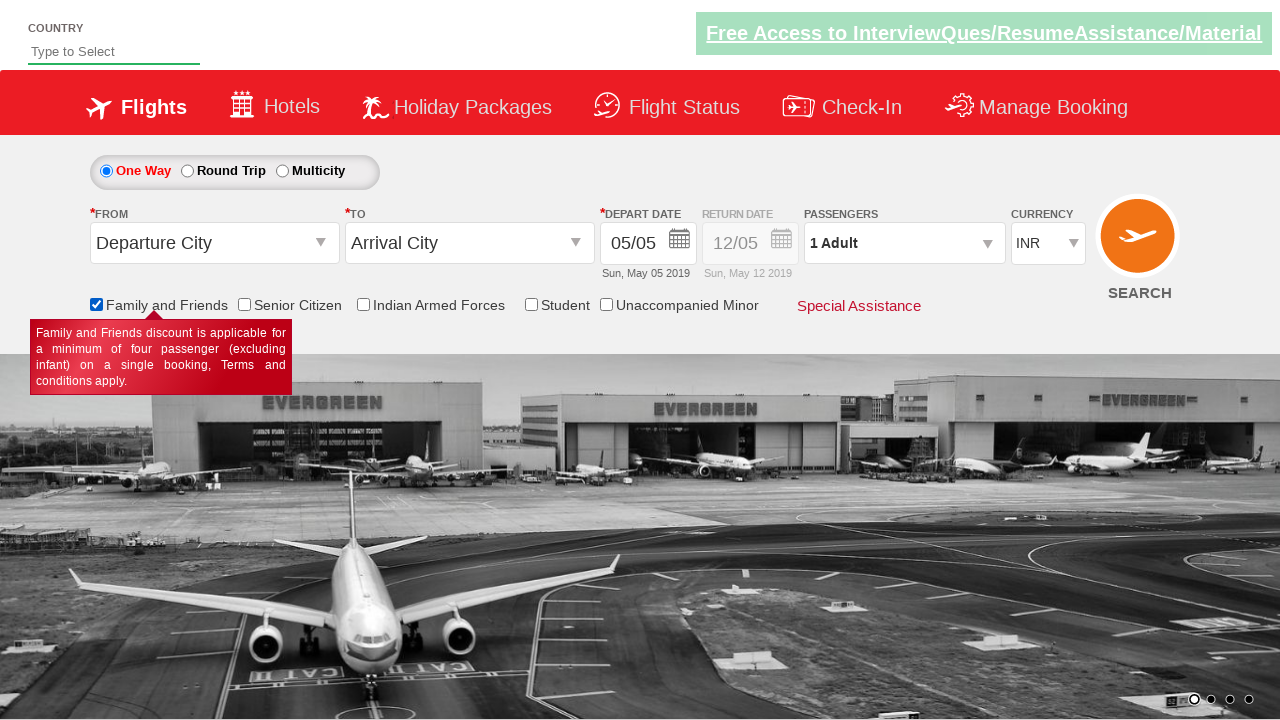

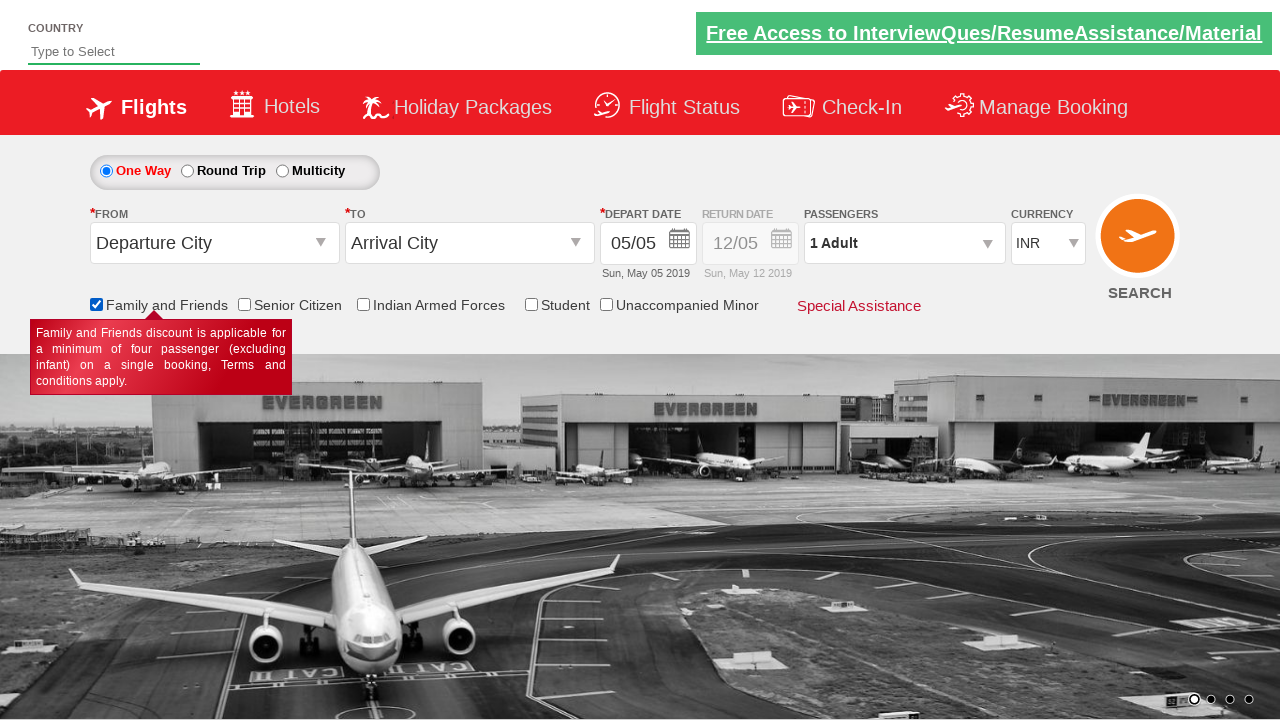